Tests checkbox functionality by selecting a Senior Citizen Discount checkbox, then opens a passenger selection dropdown and increments the adult count to 5 by clicking the increment button 4 times.

Starting URL: https://rahulshettyacademy.com/dropdownsPractise/

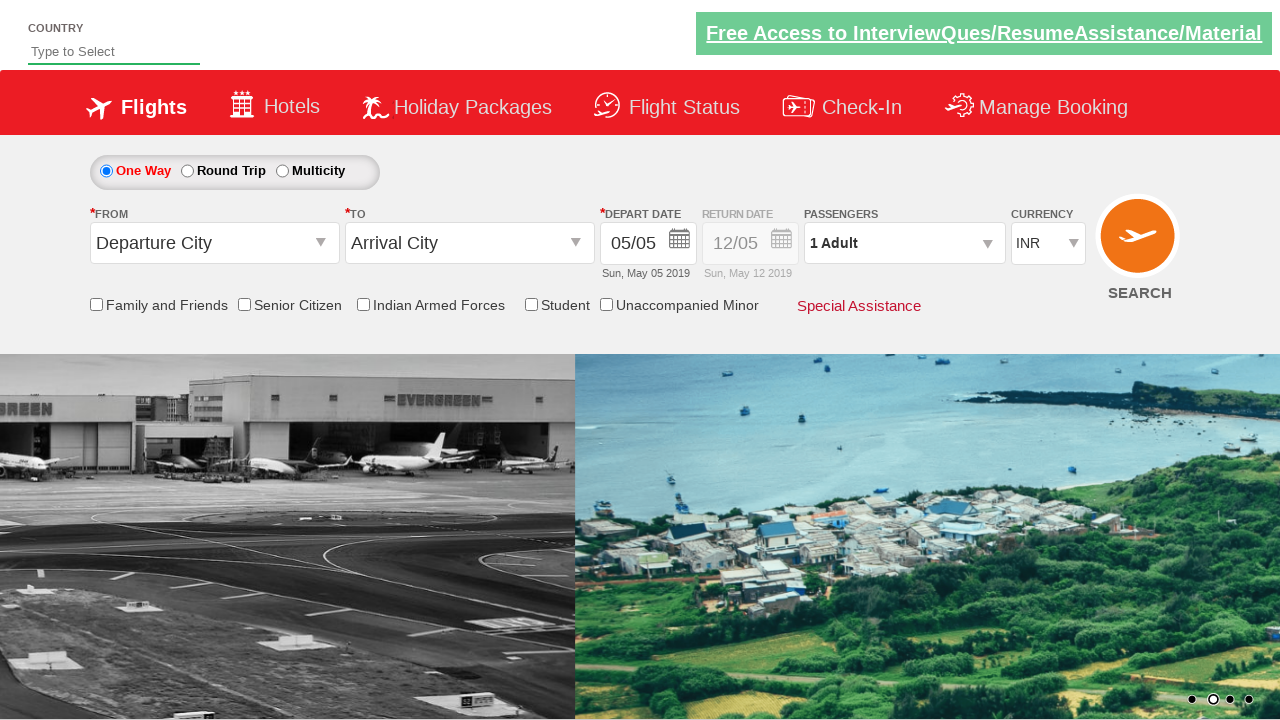

Located Senior Citizen Discount checkbox
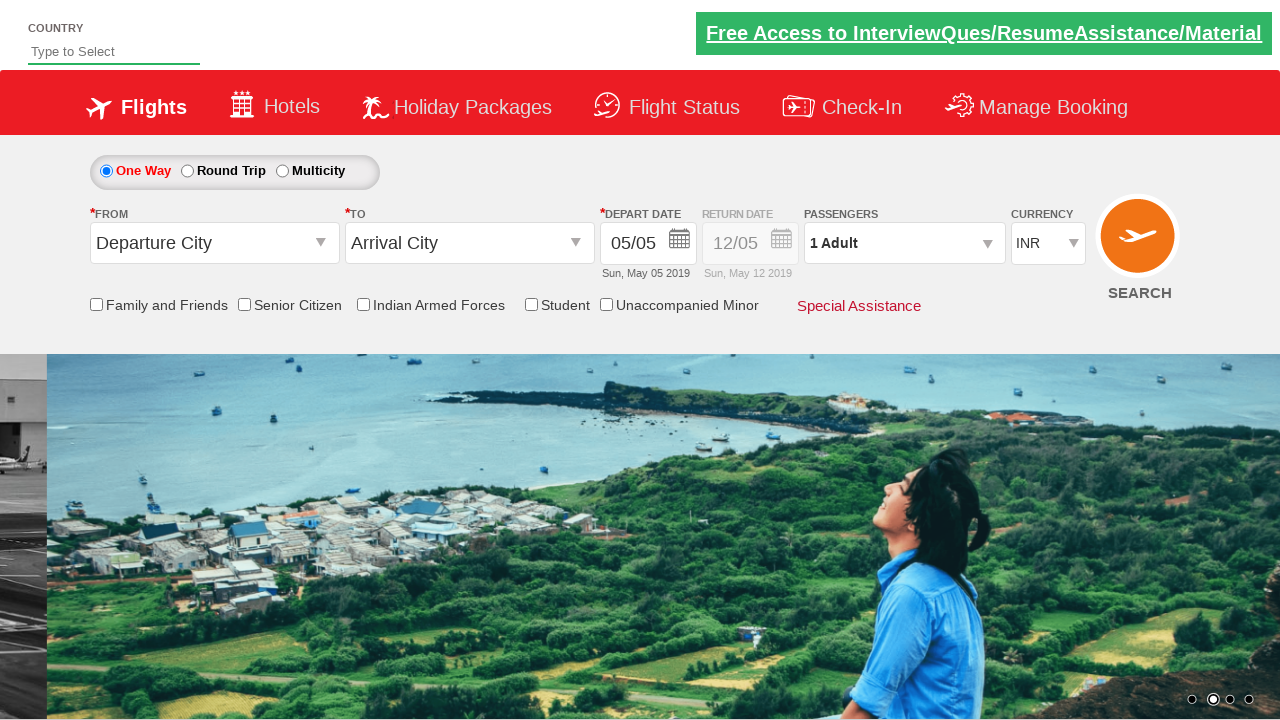

Verified Senior Citizen Discount checkbox is not initially selected
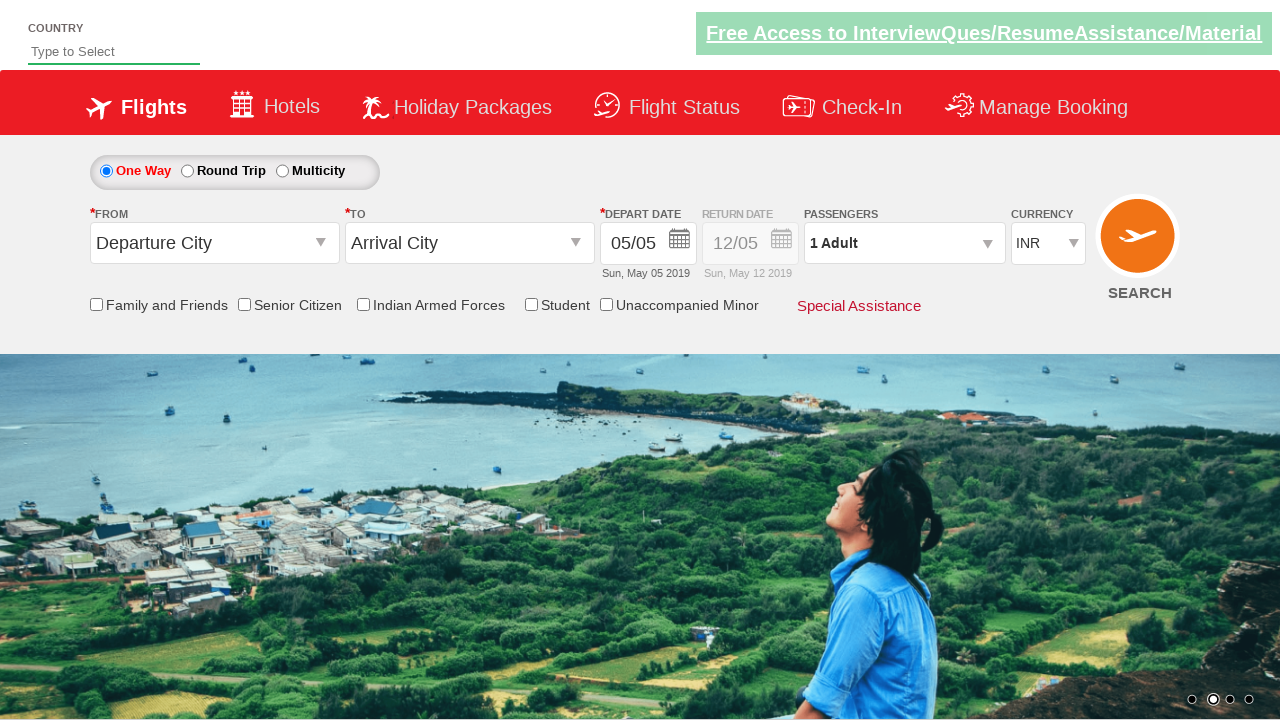

Clicked Senior Citizen Discount checkbox to select it at (244, 304) on input[id*='SeniorCitizenDiscount']
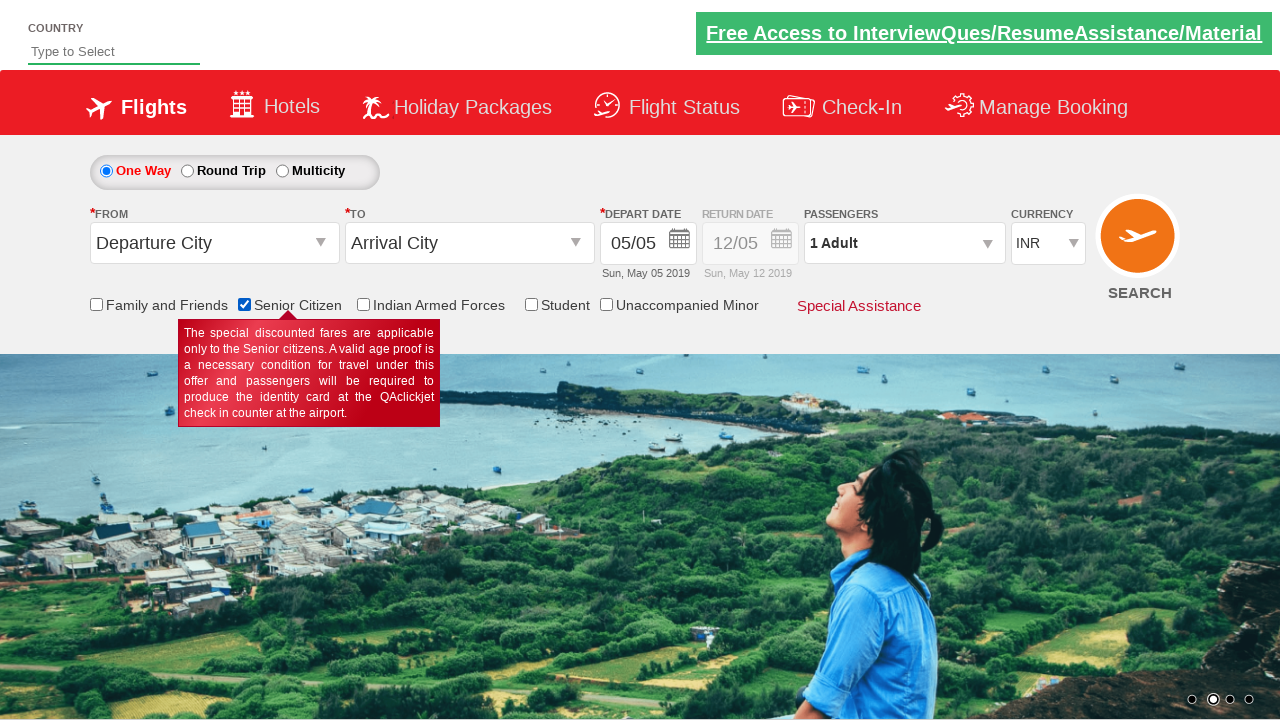

Verified Senior Citizen Discount checkbox is now selected
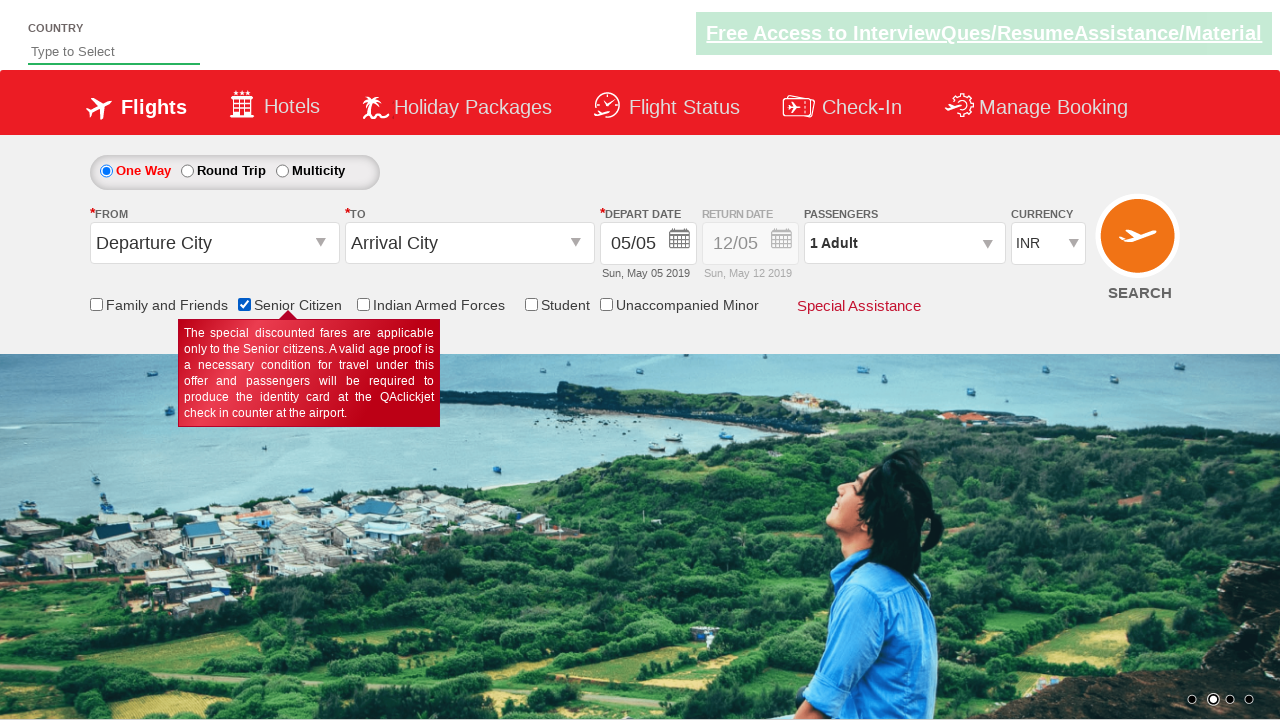

Clicked passenger info dropdown to open it at (904, 243) on #divpaxinfo
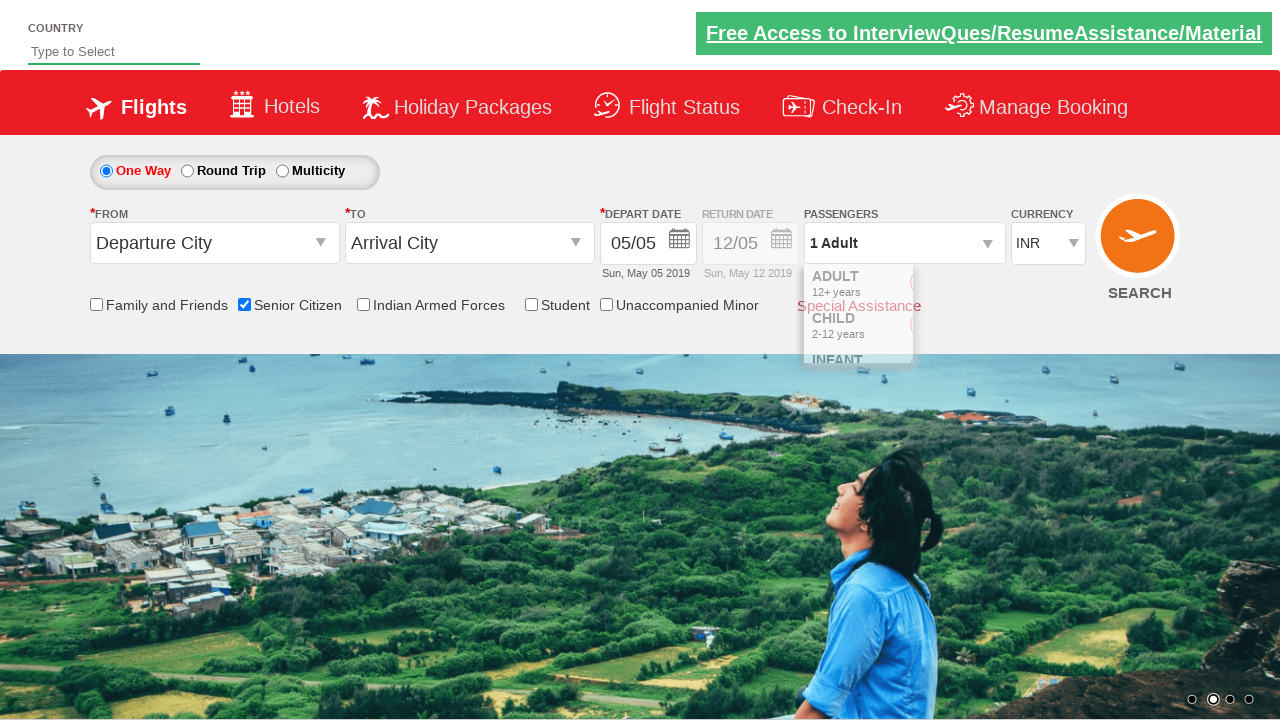

Waited for passenger dropdown to open
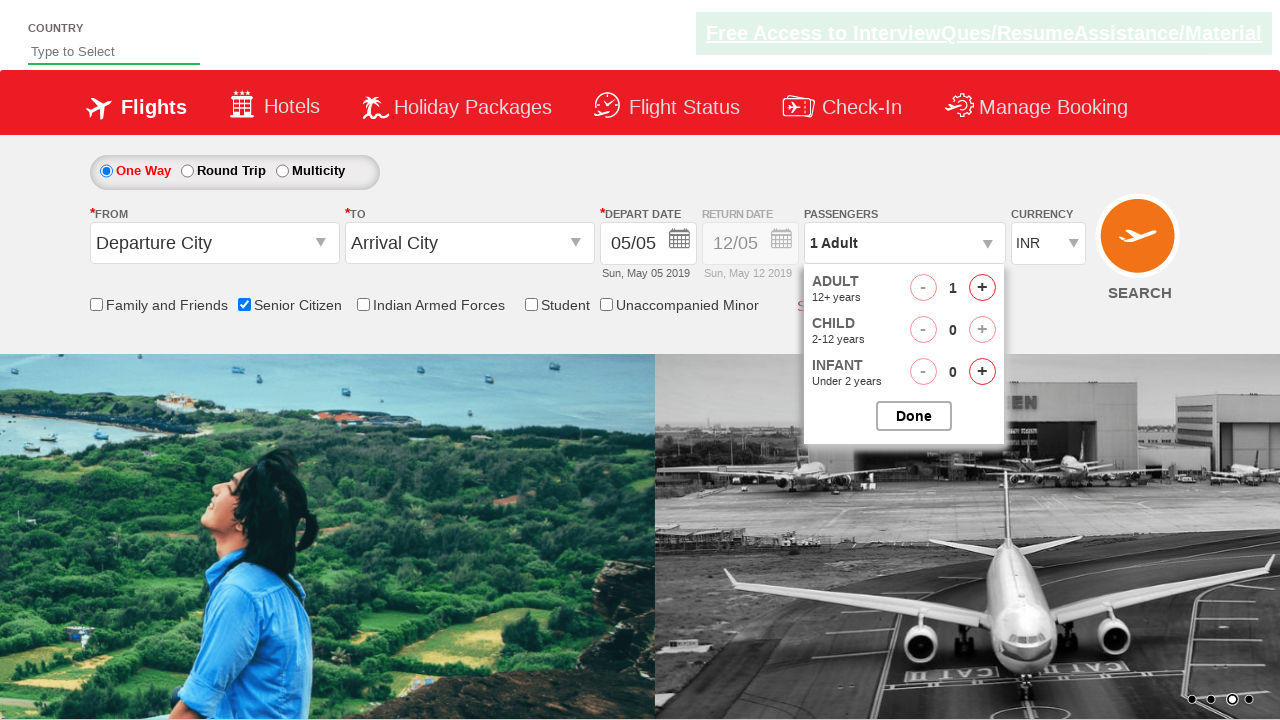

Clicked increment adult button (iteration 1 of 4) at (982, 288) on #hrefIncAdt
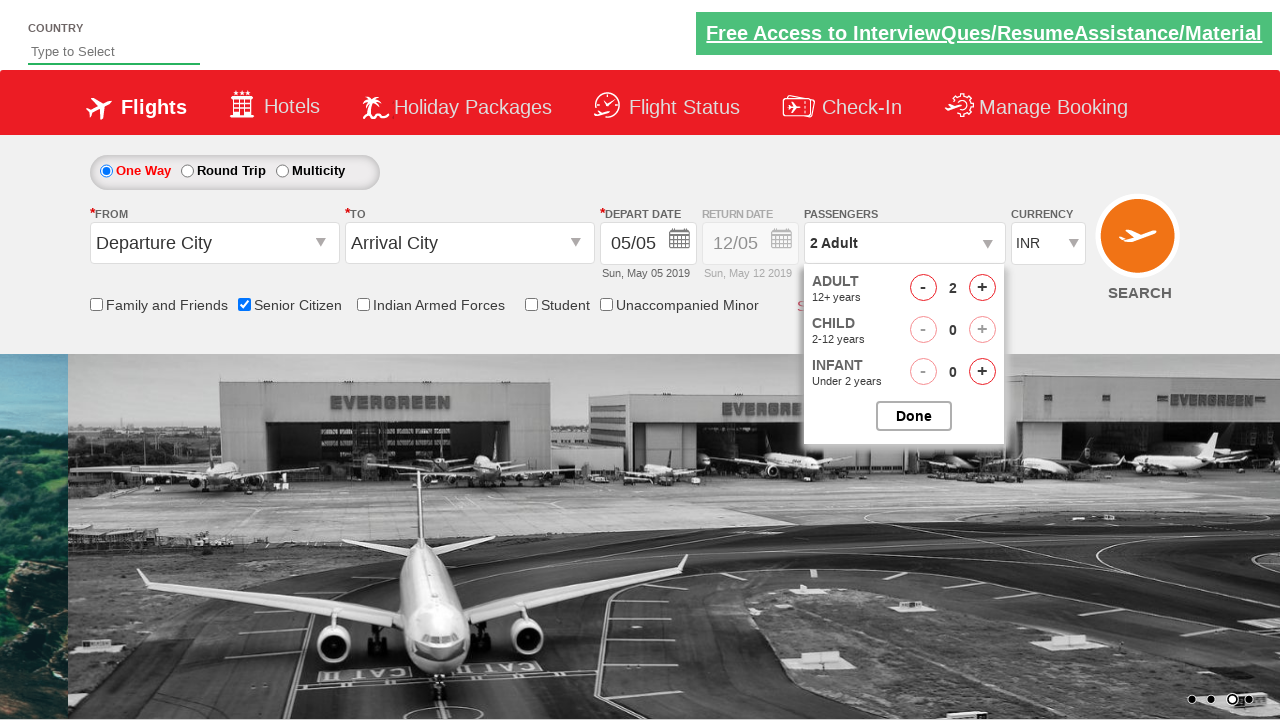

Clicked increment adult button (iteration 2 of 4) at (982, 288) on #hrefIncAdt
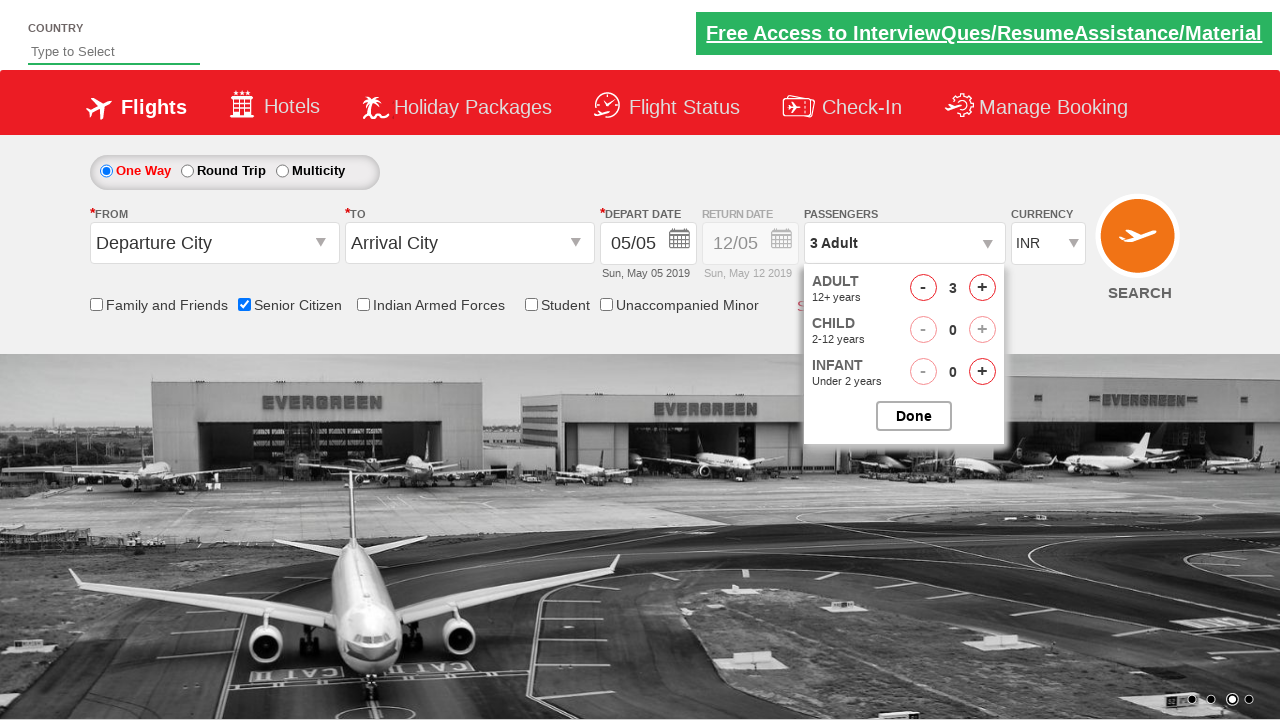

Clicked increment adult button (iteration 3 of 4) at (982, 288) on #hrefIncAdt
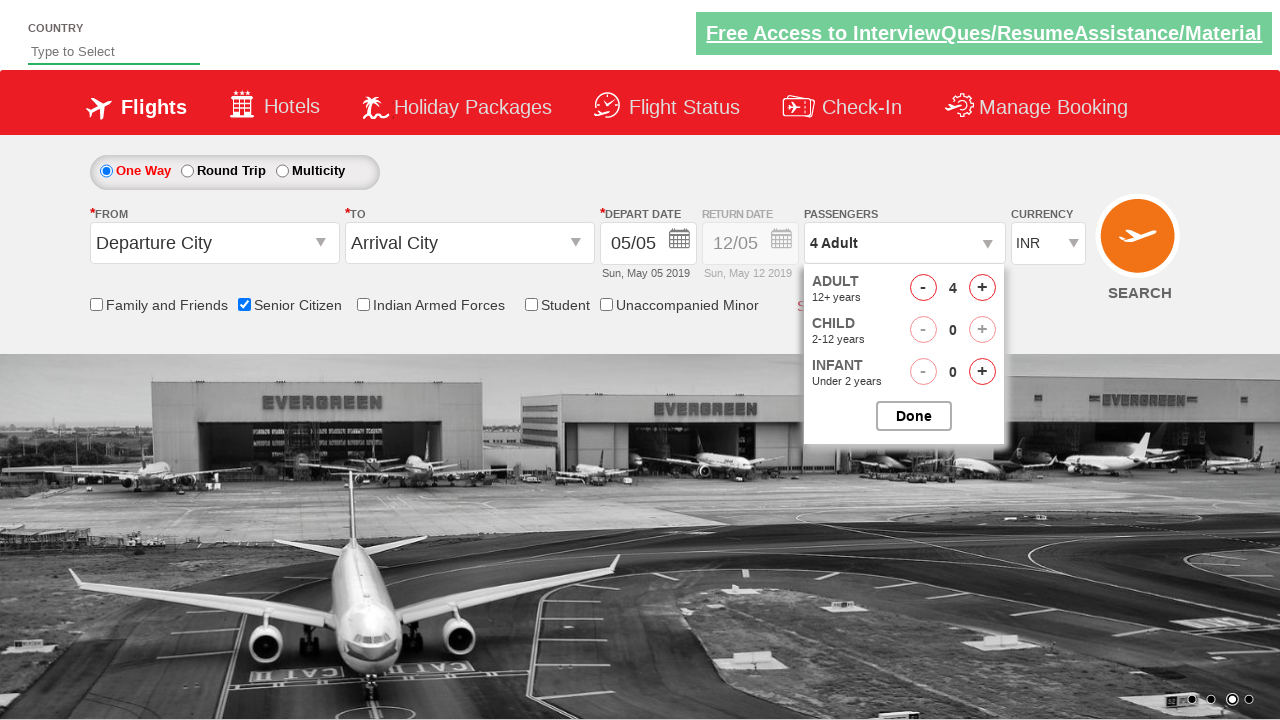

Clicked increment adult button (iteration 4 of 4) at (982, 288) on #hrefIncAdt
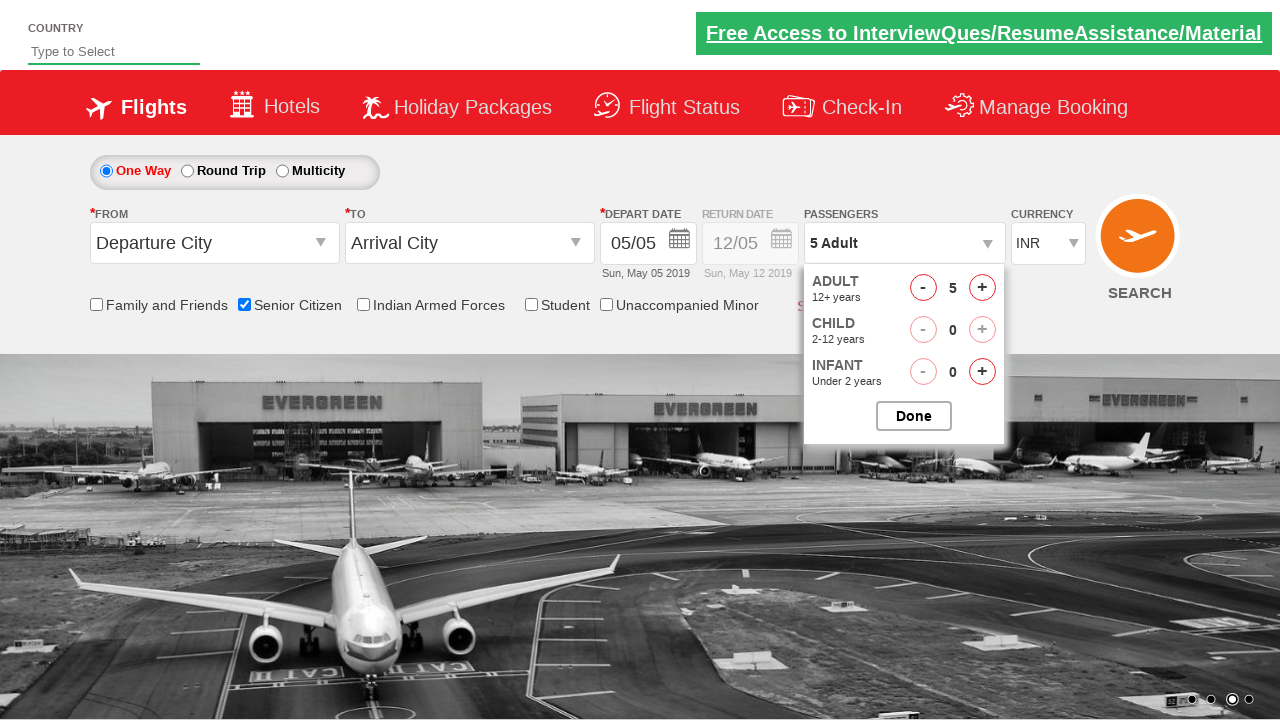

Clicked button to close passenger selection dropdown at (914, 416) on #btnclosepaxoption
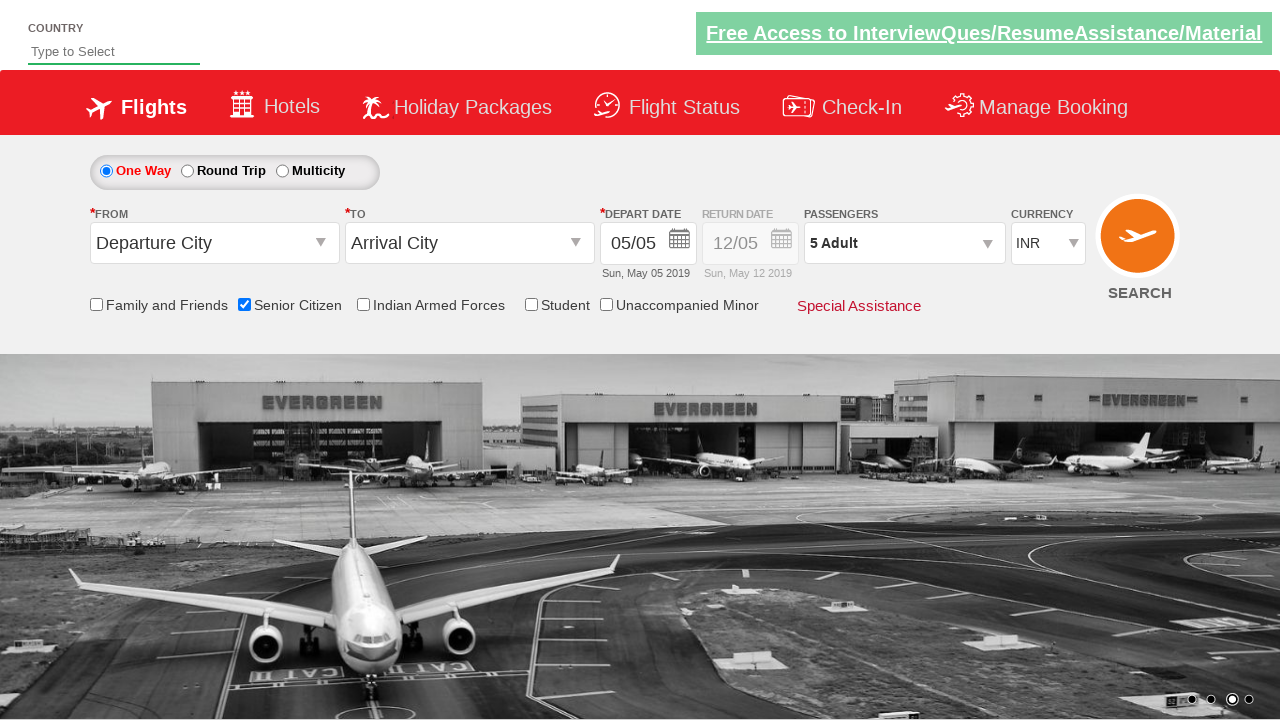

Verified passenger count displays '5 Adult'
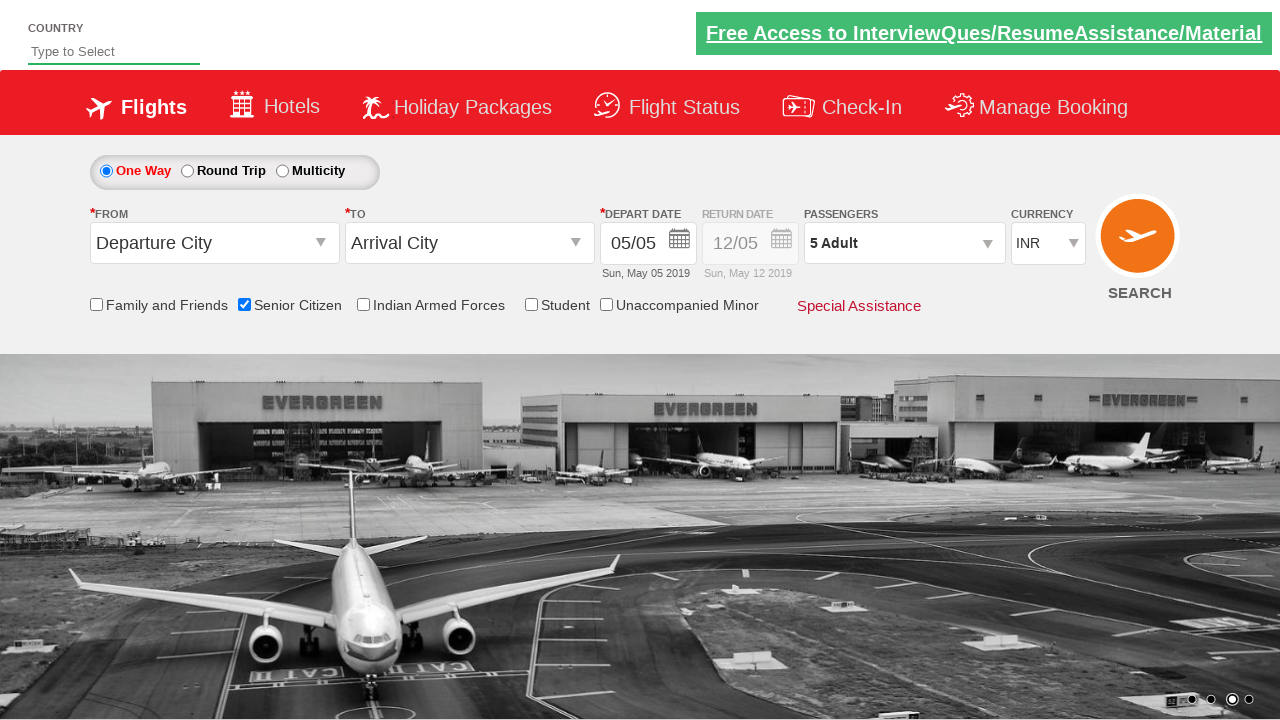

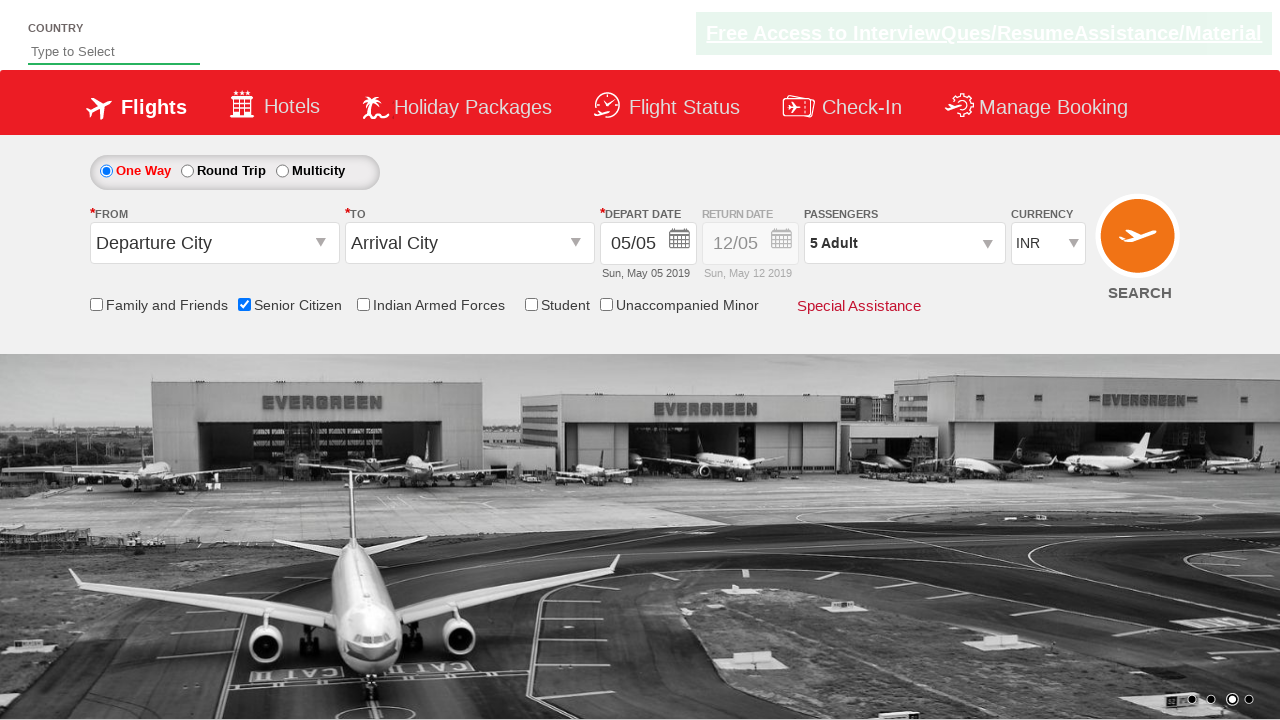